Tests hotel listing functionality by clicking the hotel list button and verifying that hotels are displayed on the page

Starting URL: http://hotel-v3.progmasters.hu/

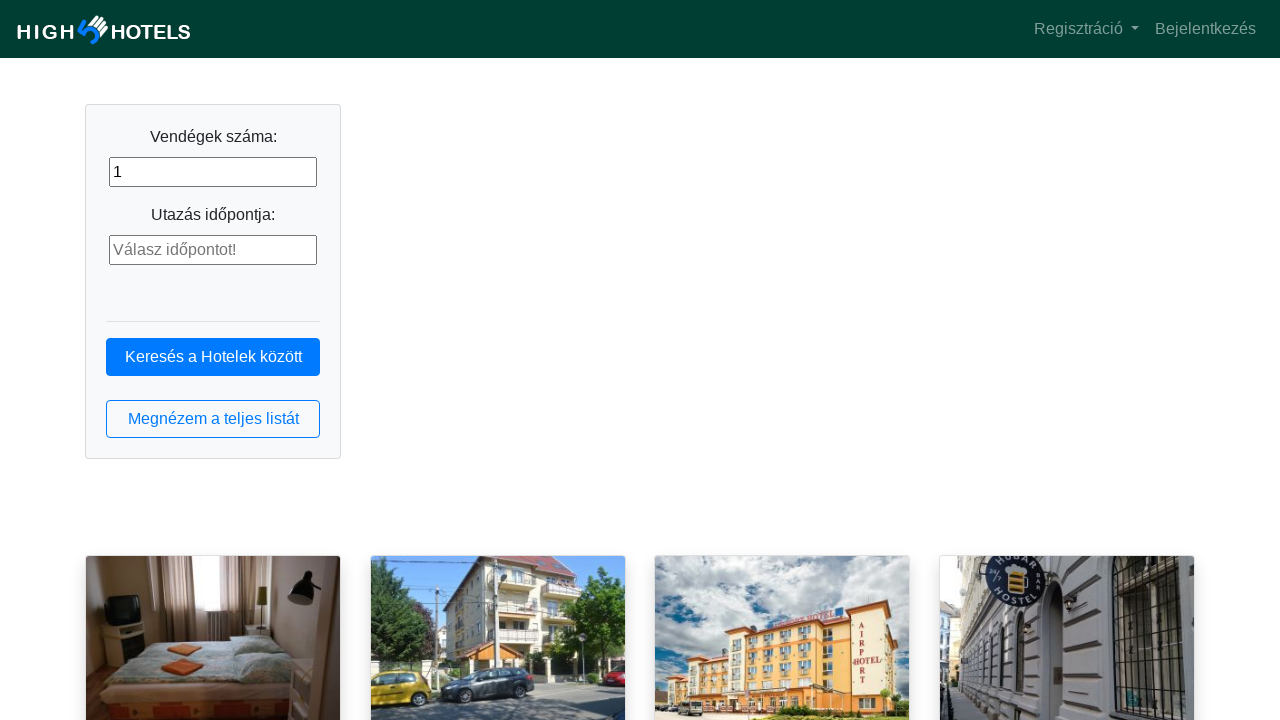

Clicked the hotel list button at (213, 419) on button.btn.btn-outline-primary.btn-block
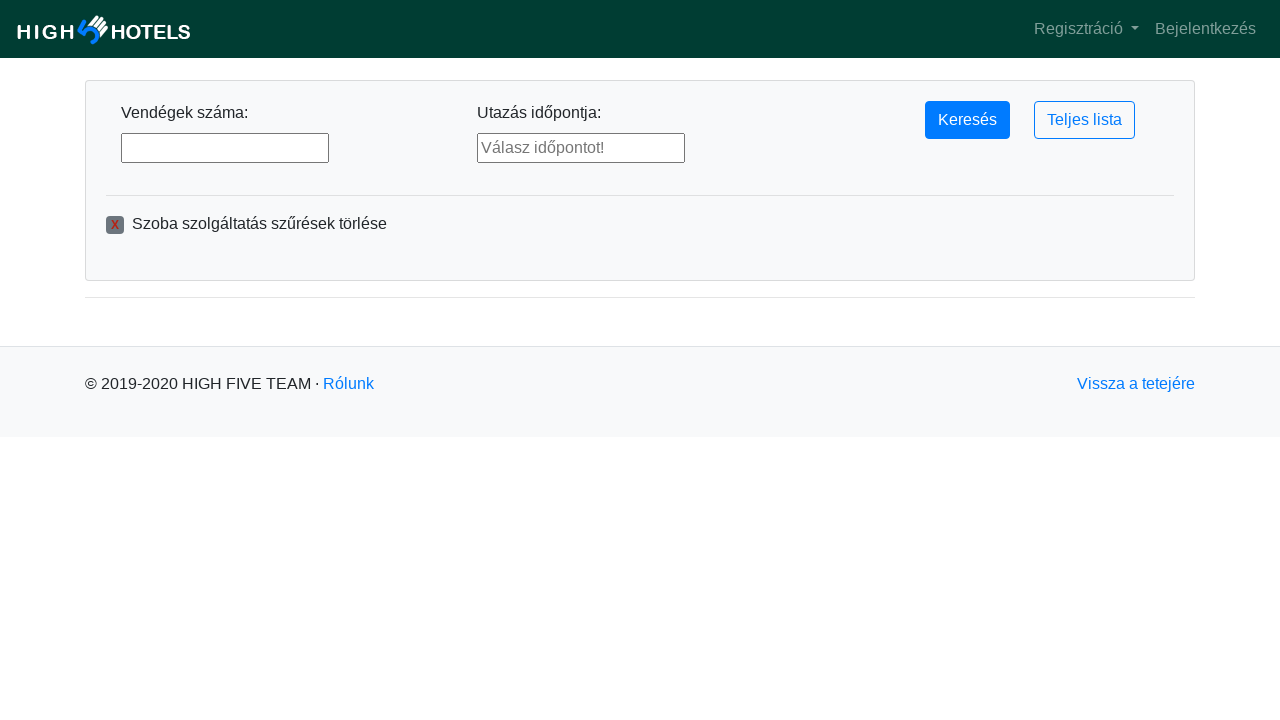

Hotel list loaded - hotels are now visible on the page
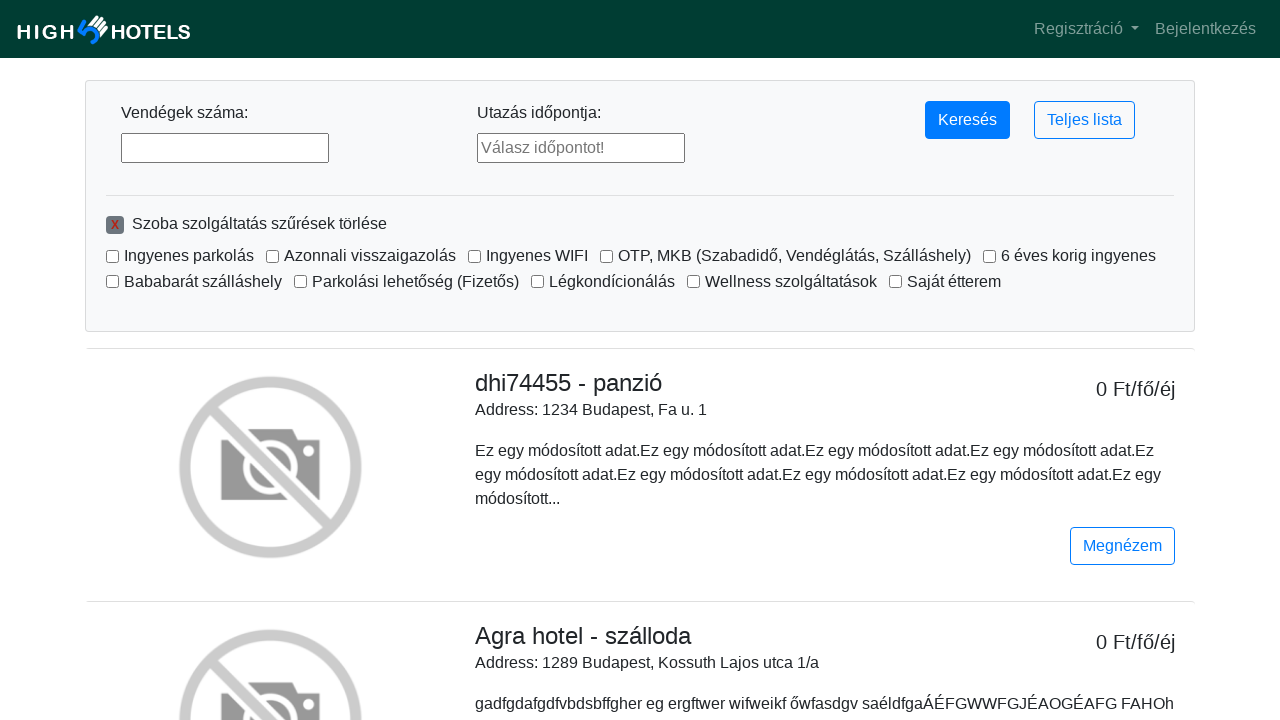

Located hotel list elements
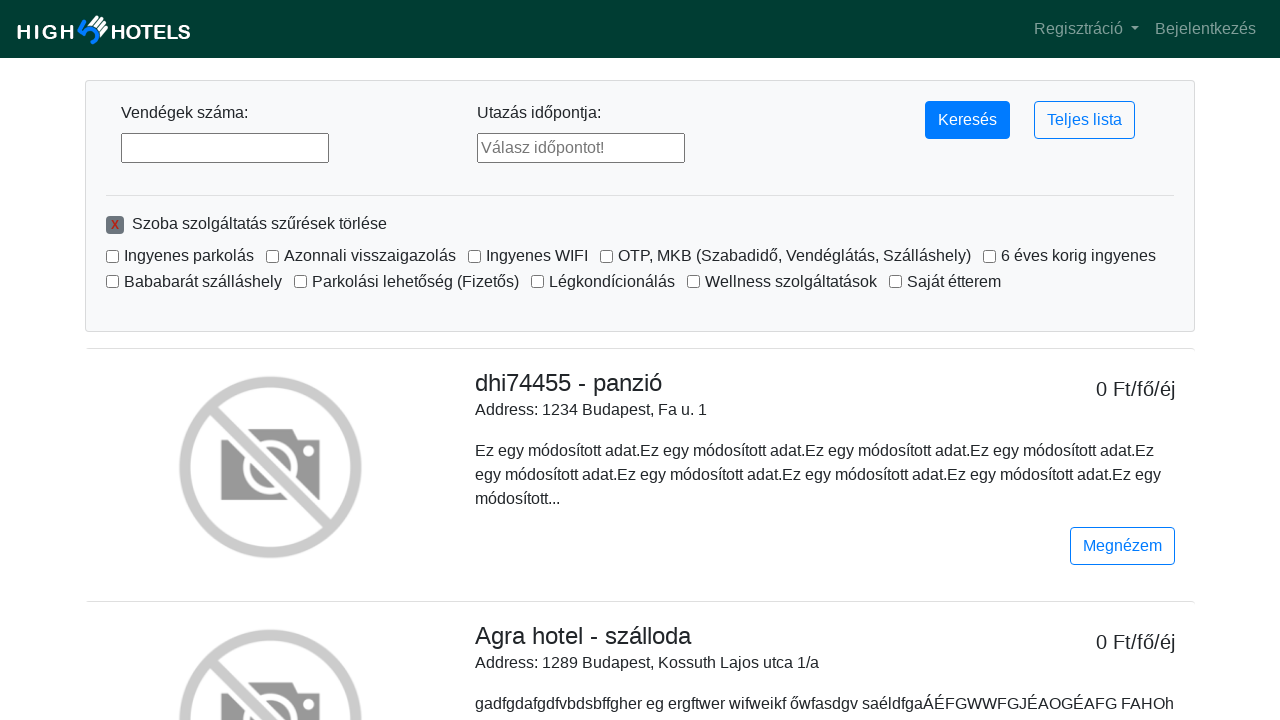

Verified that at least one hotel is displayed
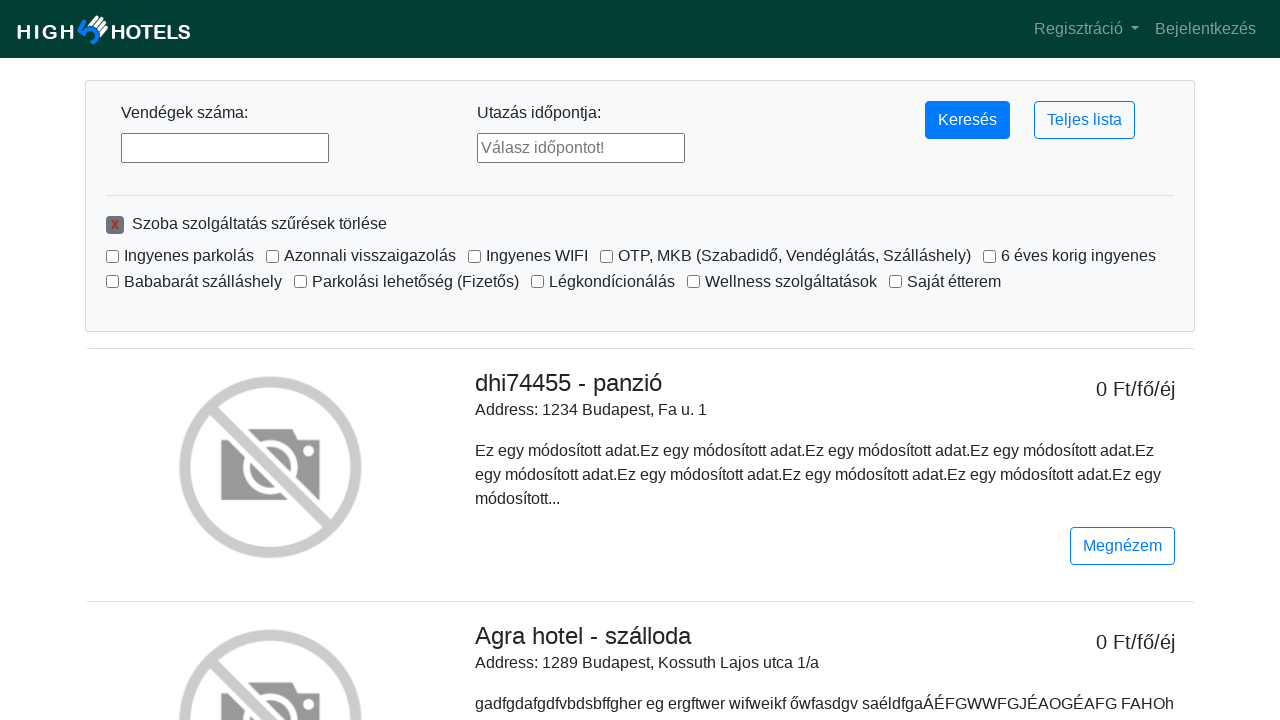

Verified that exactly 10 hotels are displayed on the page
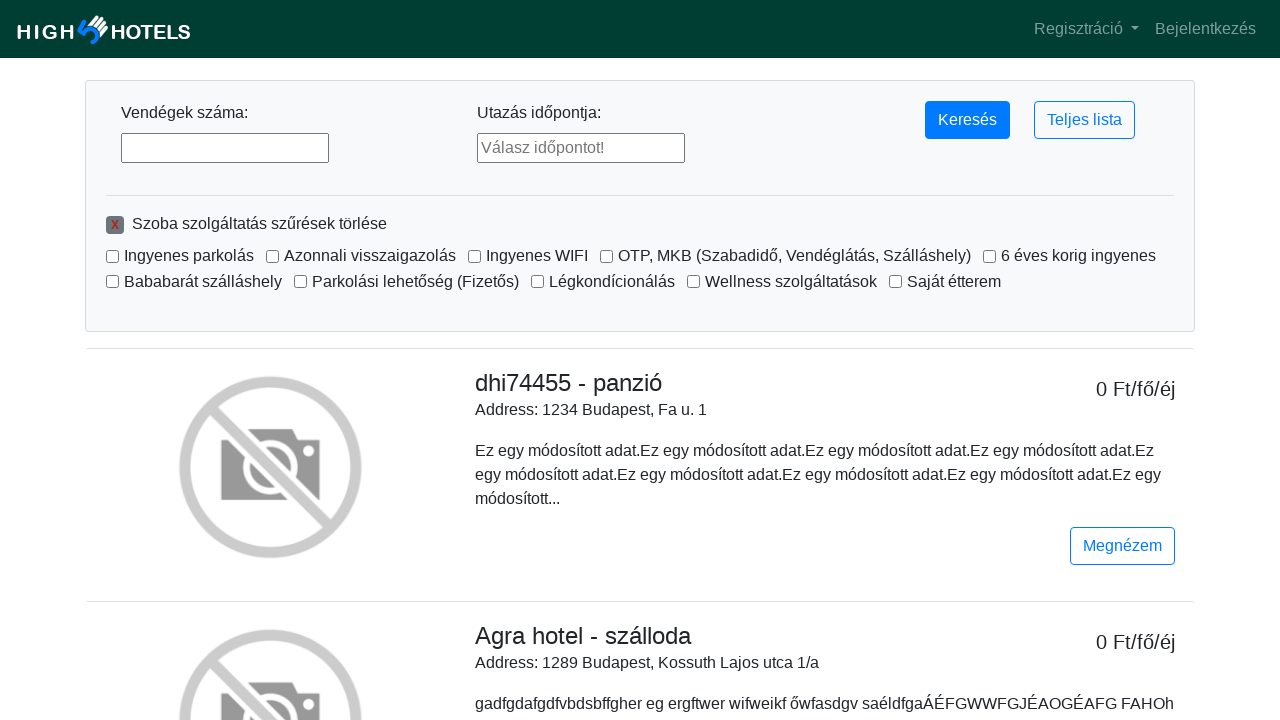

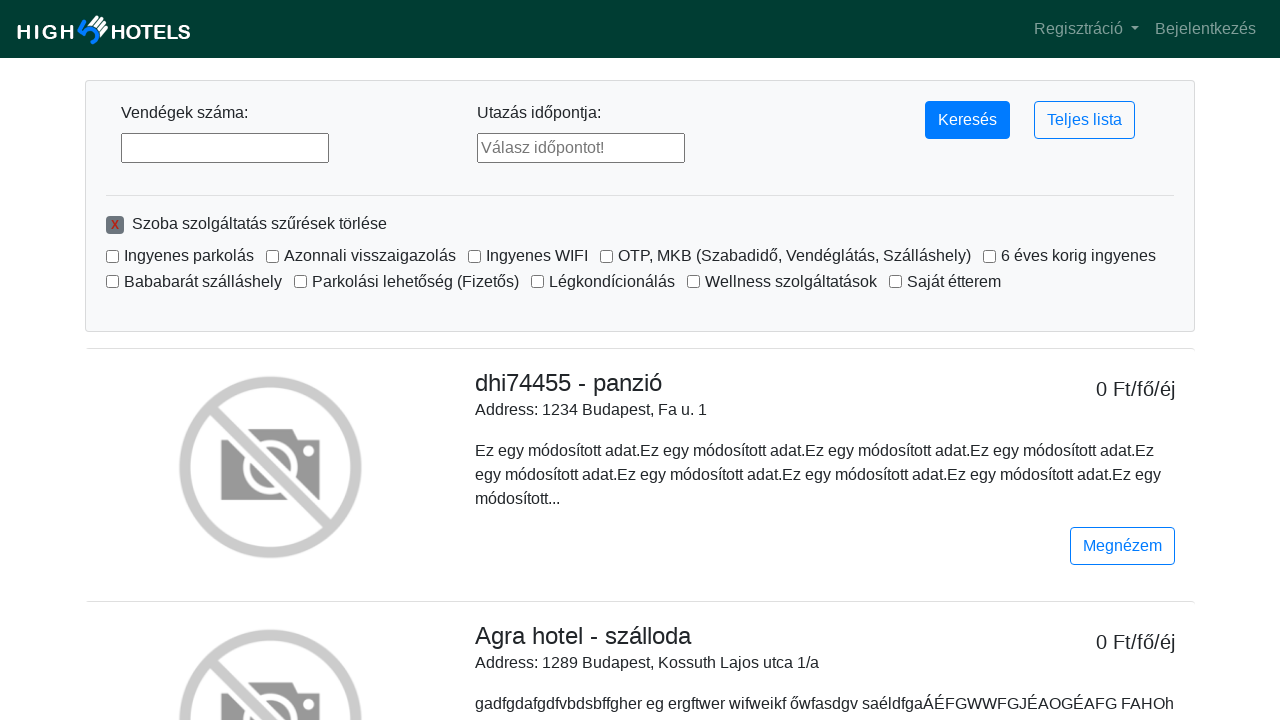